Tests dropdown select functionality on LeafGround by selecting an option from a dropdown menu using index selection

Starting URL: https://www.leafground.com/select.xhtml

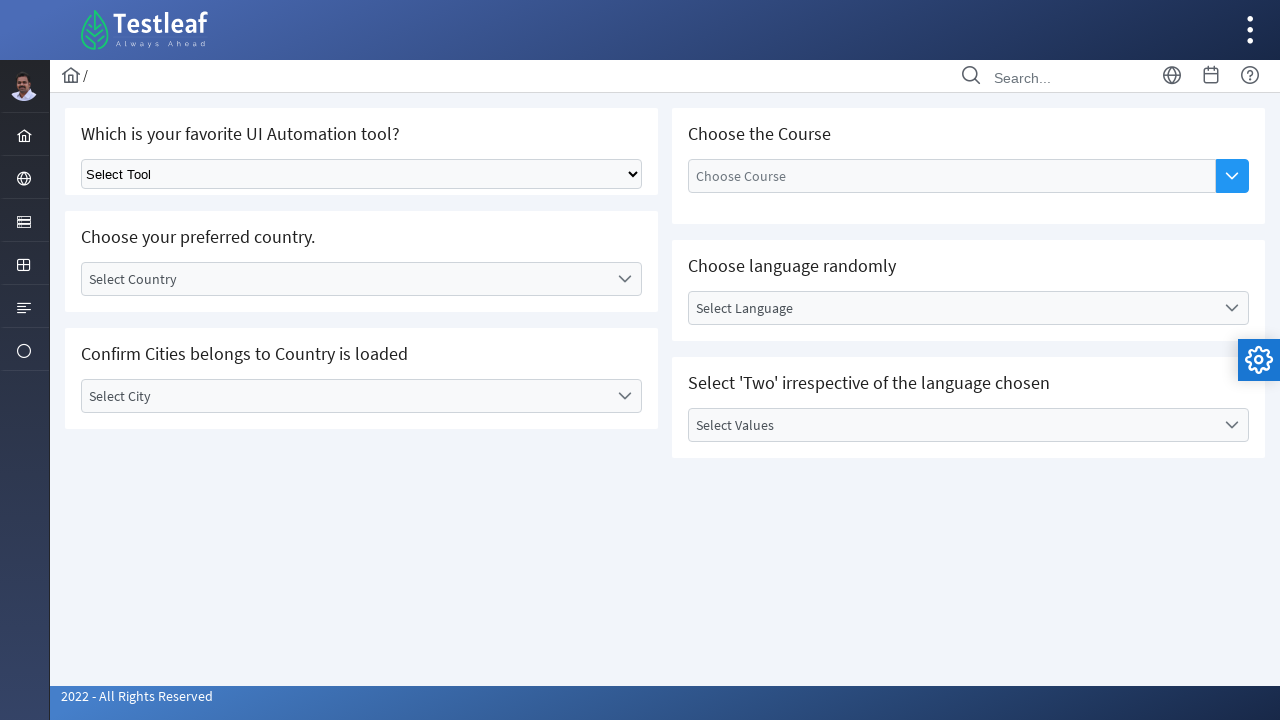

Navigated to LeafGround select dropdown page
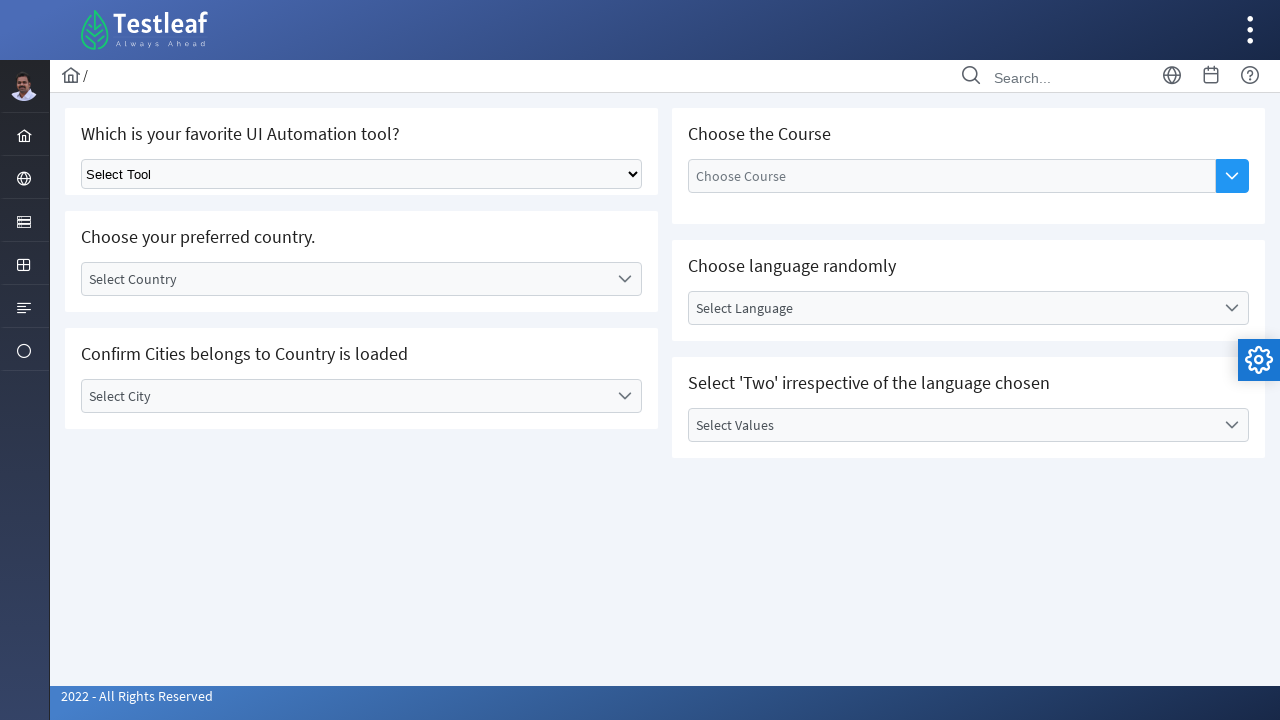

Selected 4th option from dropdown menu using index 3 on select.ui-selectonemenu
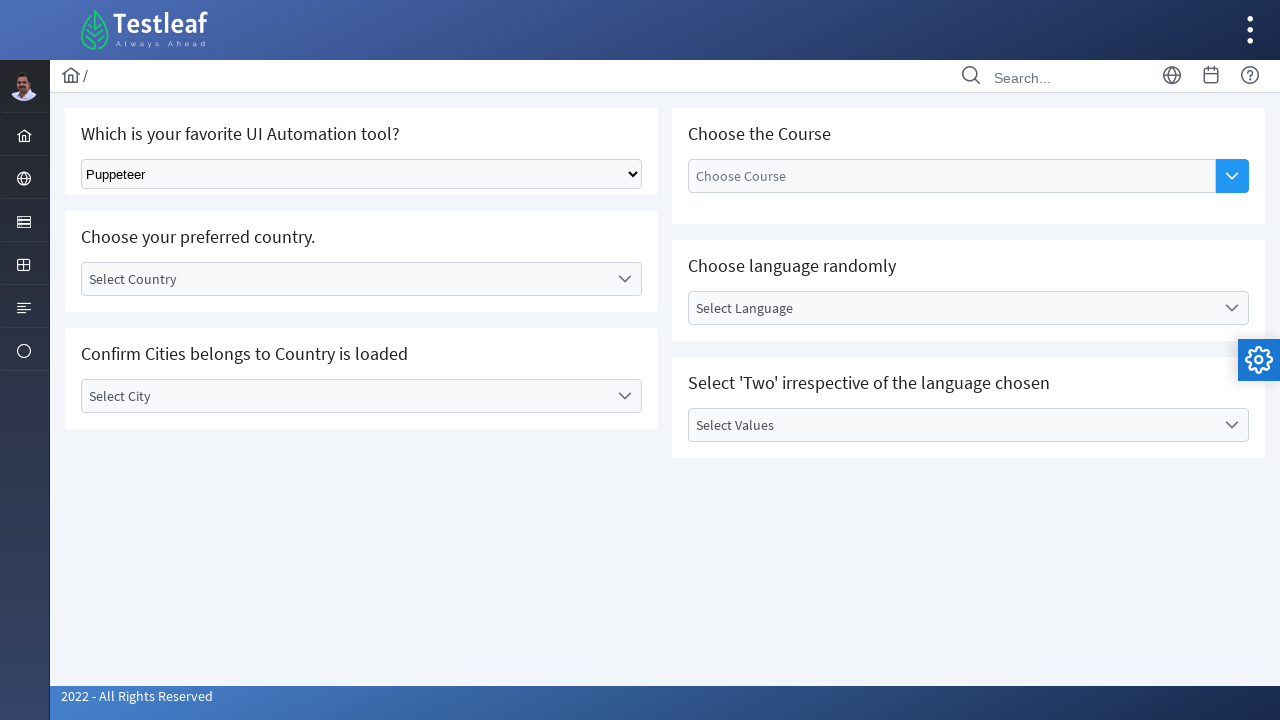

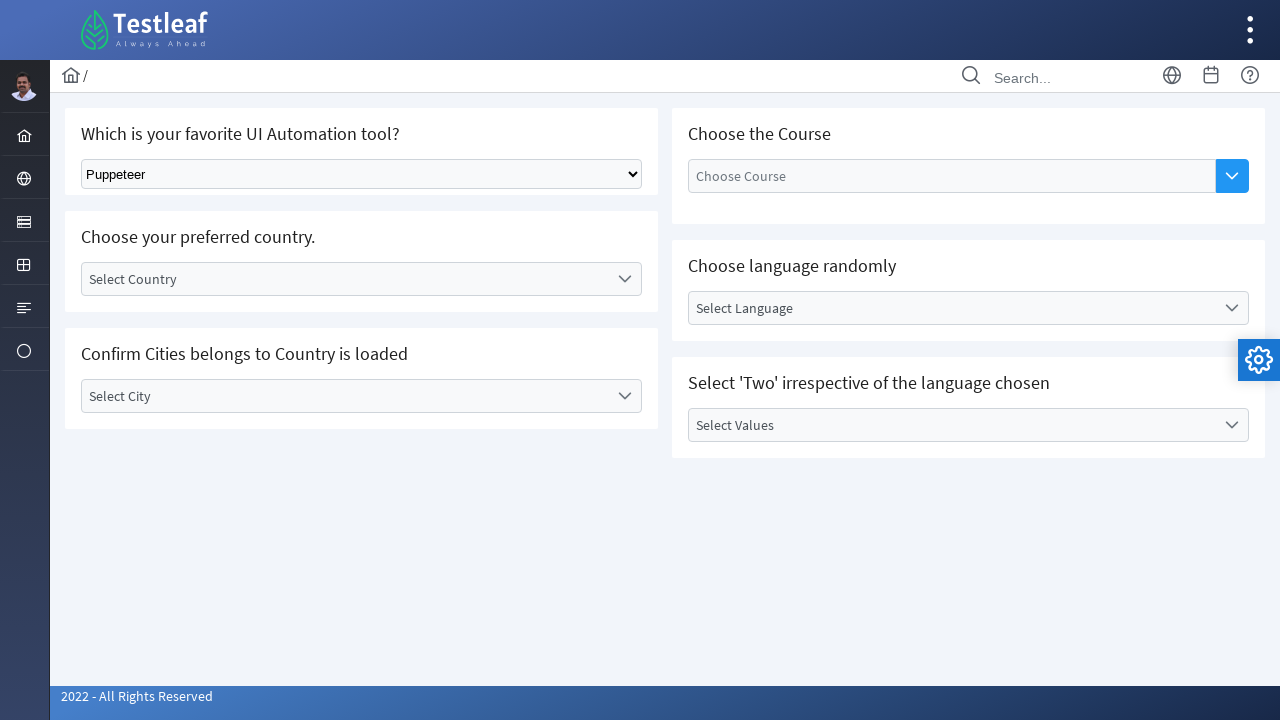